Tests browser window manipulation by resizing the window to specific dimensions and then switching to fullscreen mode on the YG Family website.

Starting URL: http://www.ygfamily.com/

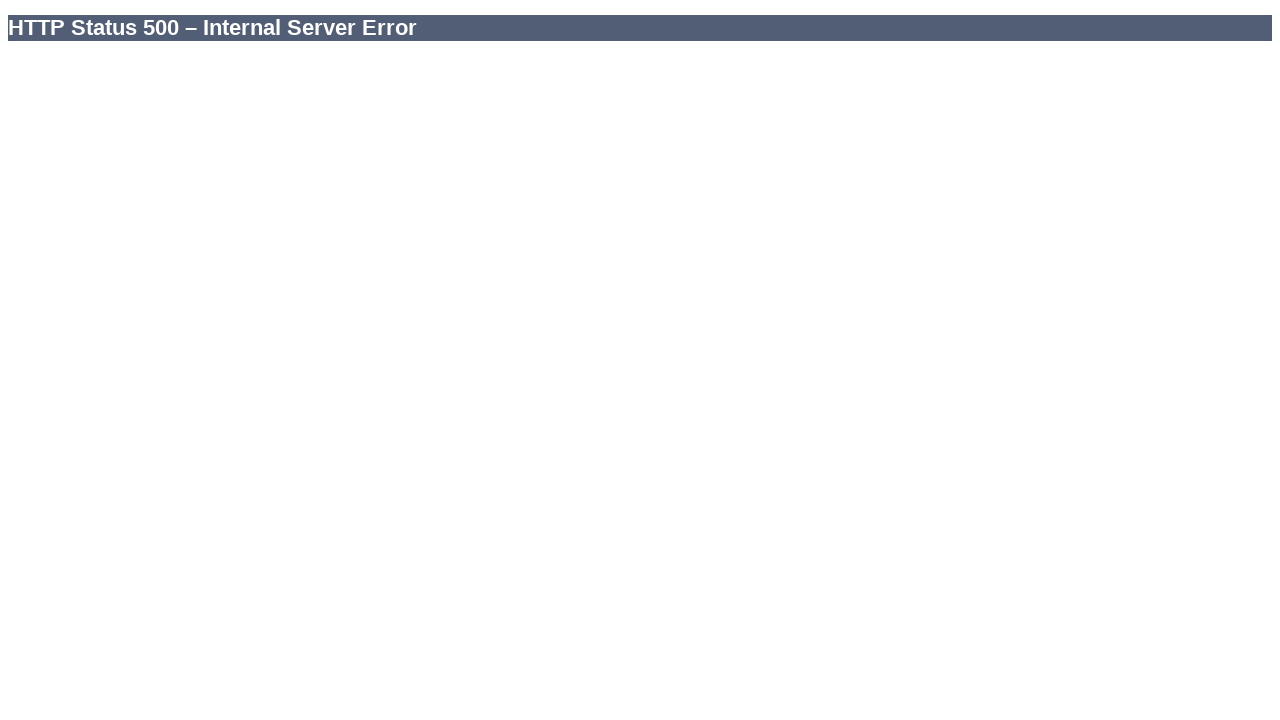

Page loaded (domcontentloaded state)
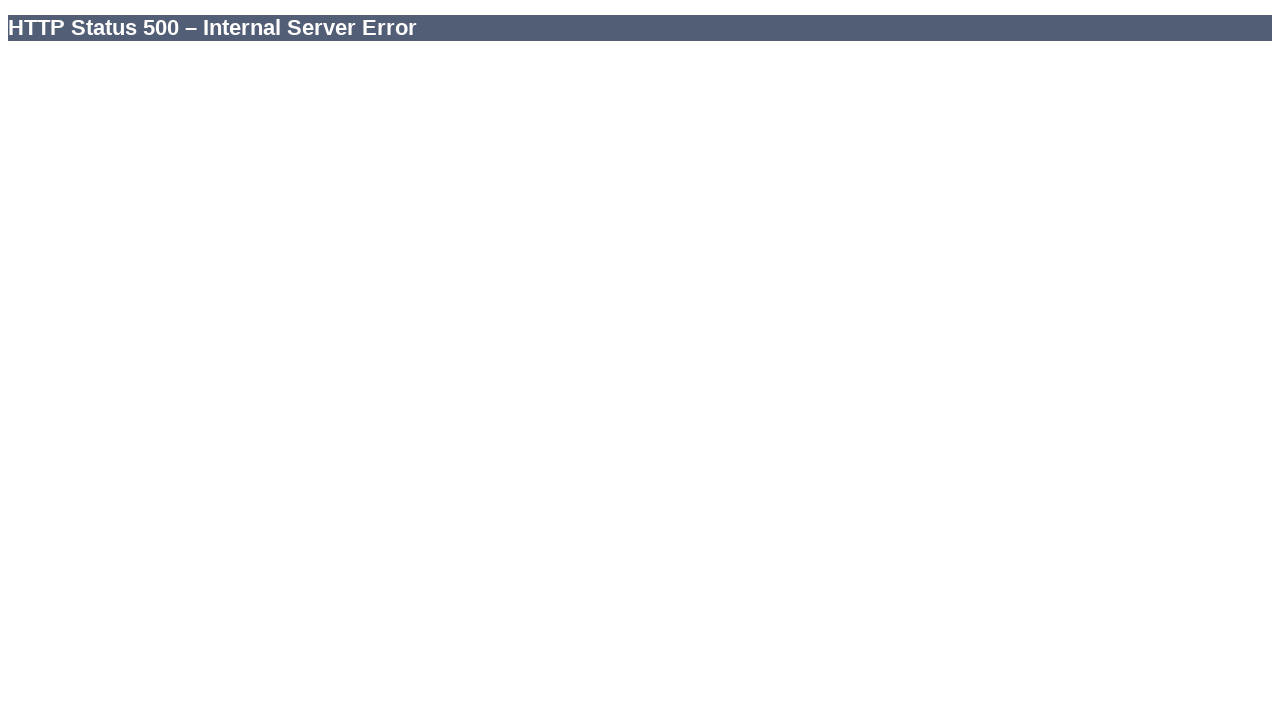

Resized viewport to 500x250 pixels
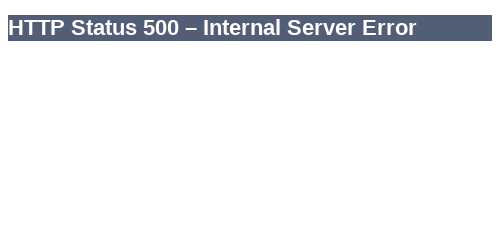

Waited 1 second to observe viewport change
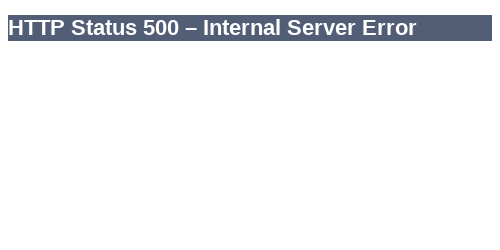

Resized viewport to 1920x1080 pixels (fullscreen-like behavior)
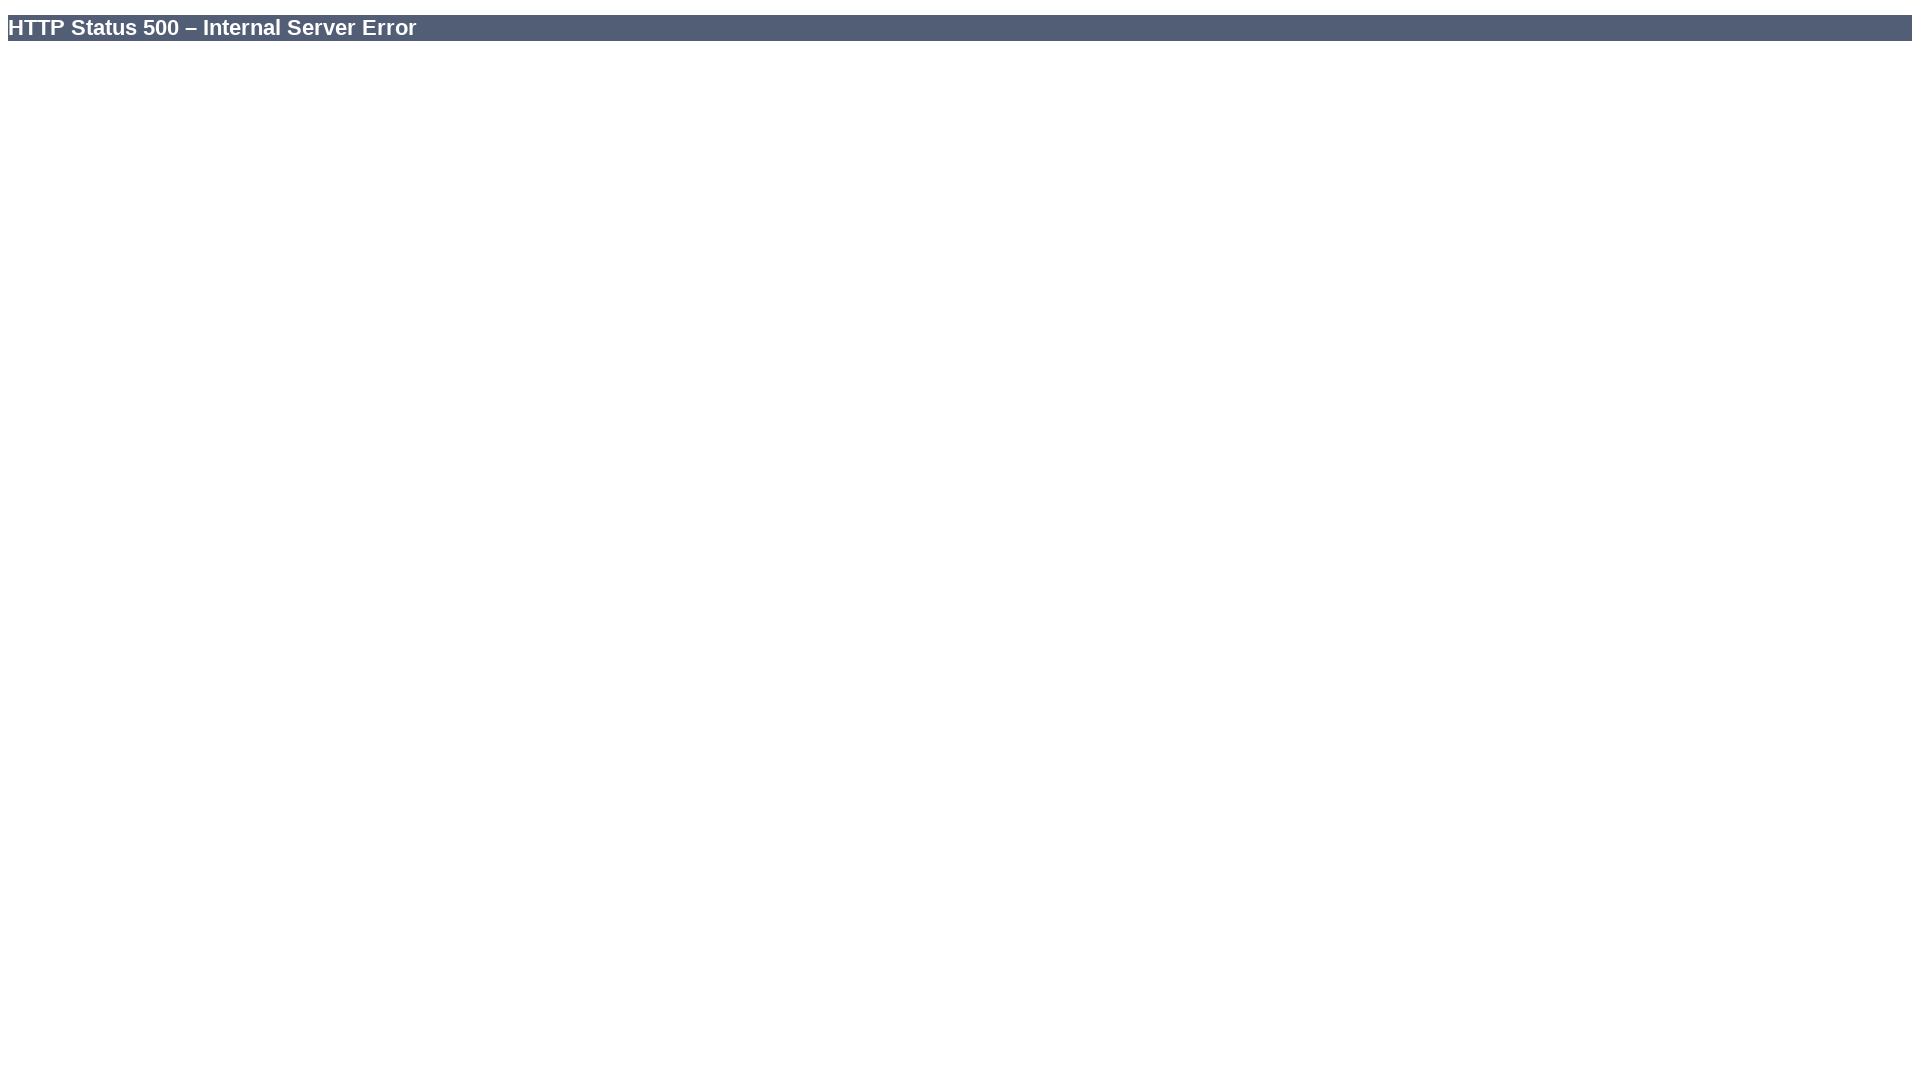

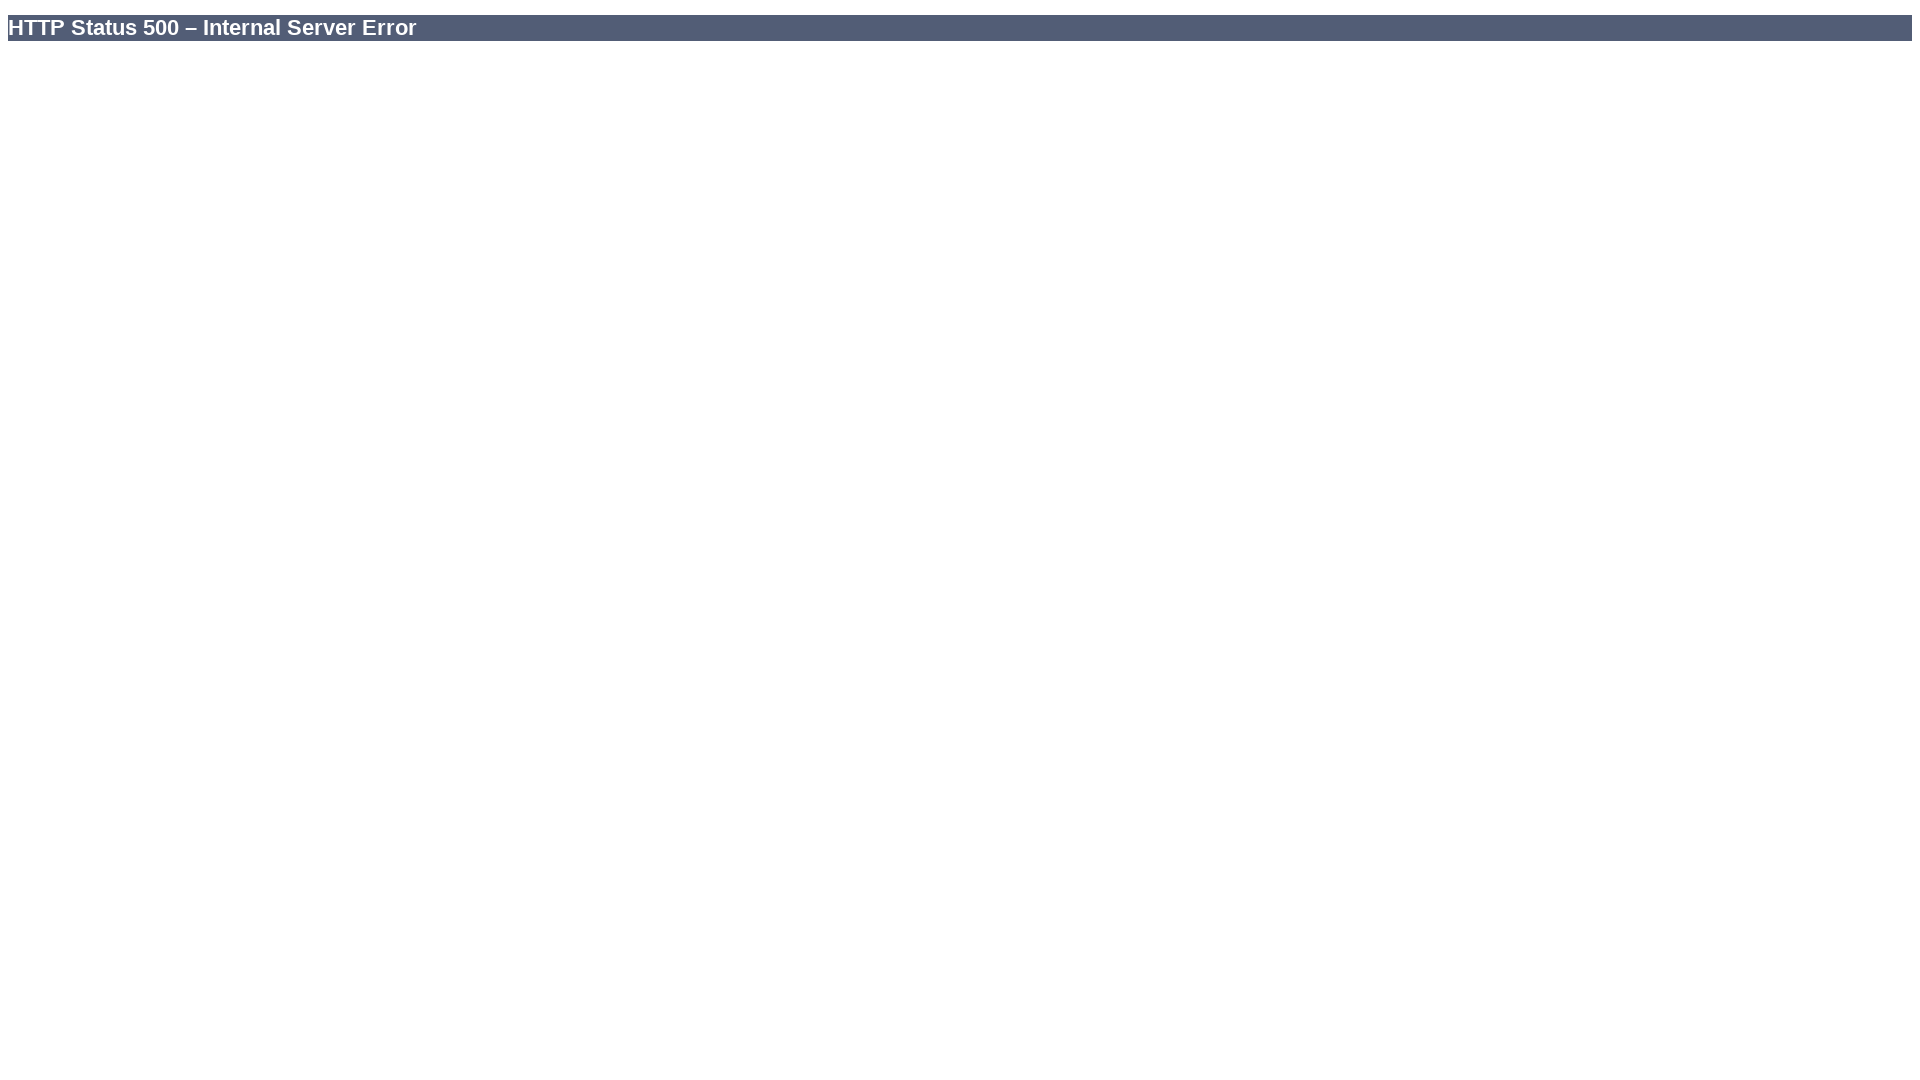